Navigates to Hacker News, waits for posts to load, and clicks on the "More" link to navigate to the next page of posts

Starting URL: https://news.ycombinator.com/

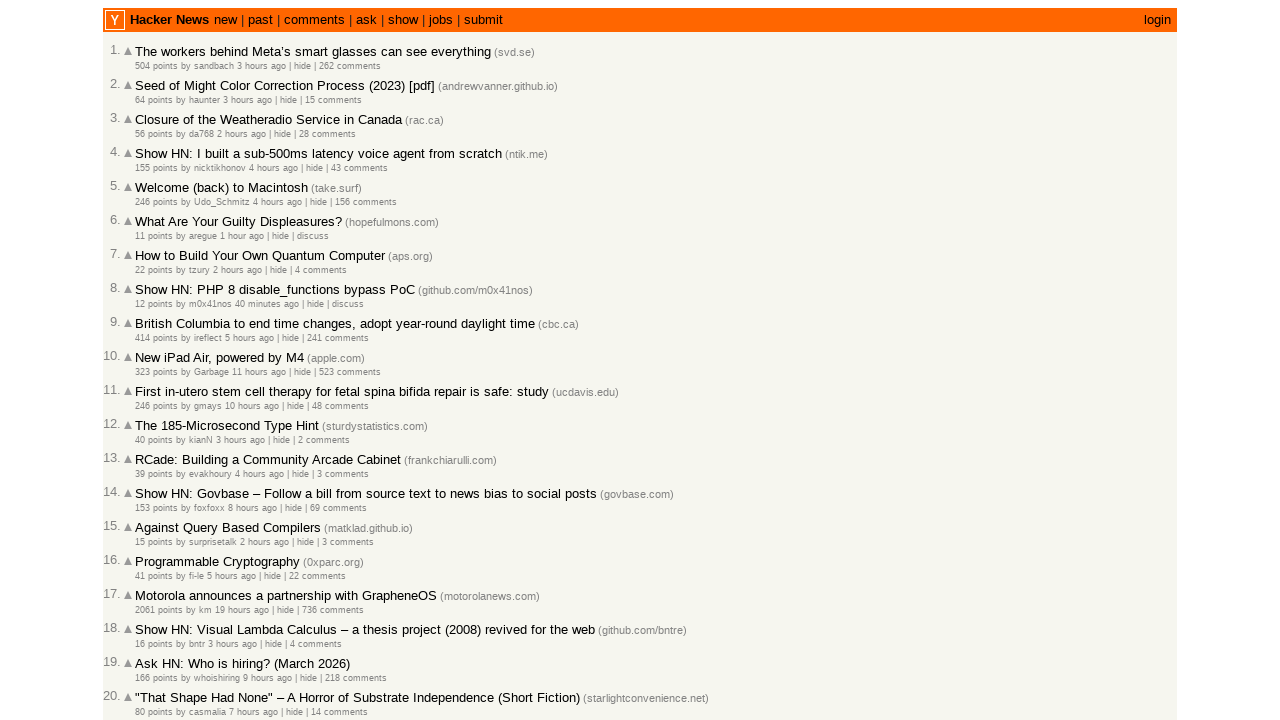

Waited for posts to load on Hacker News
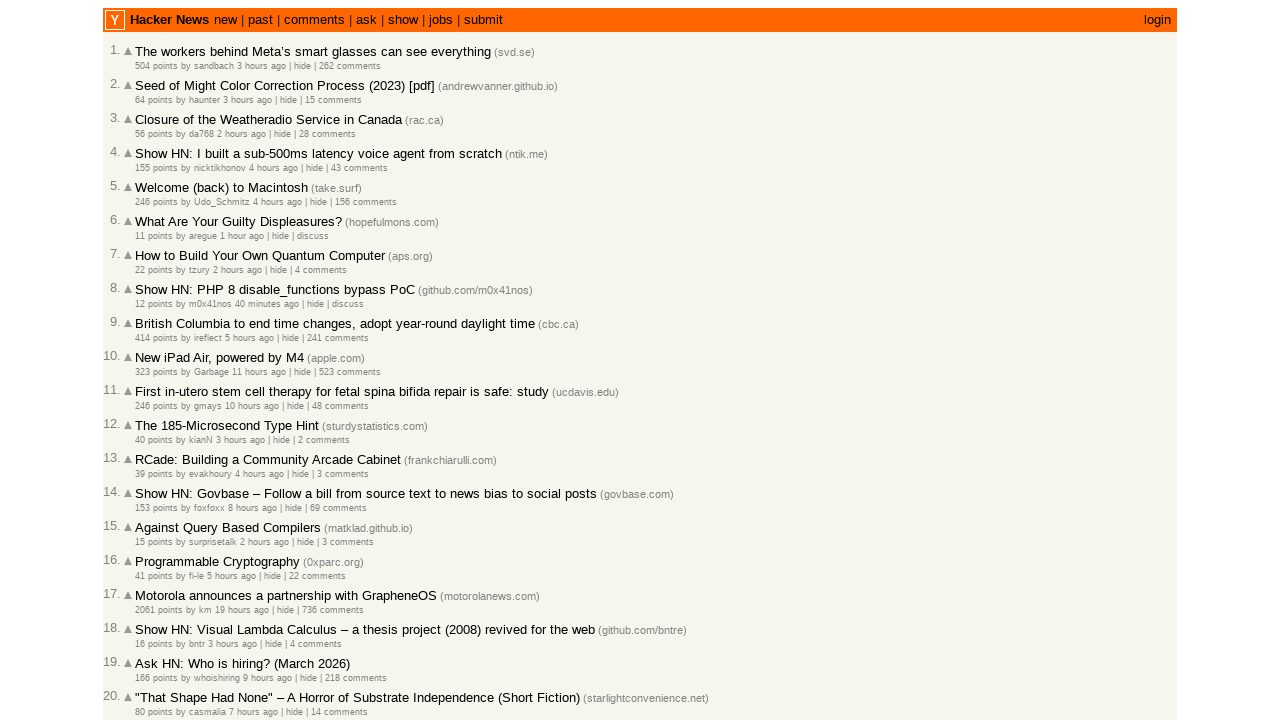

Verified post title elements are present
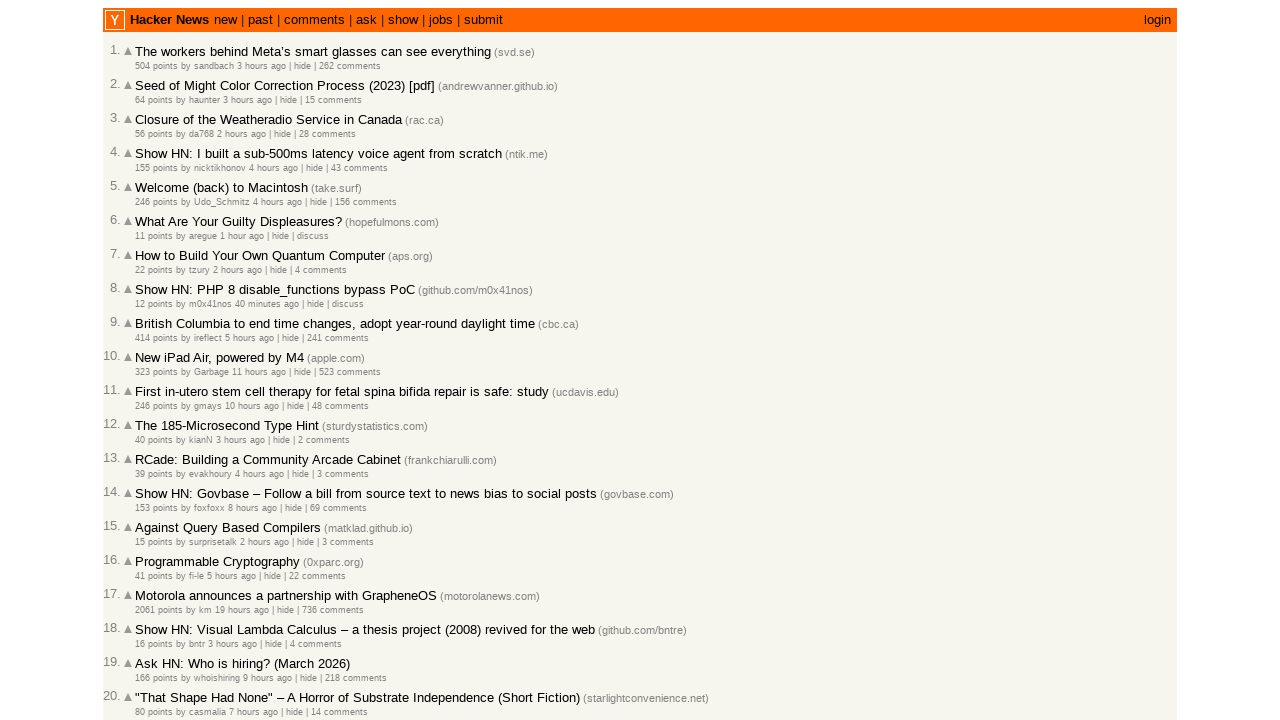

Verified post rank elements are present
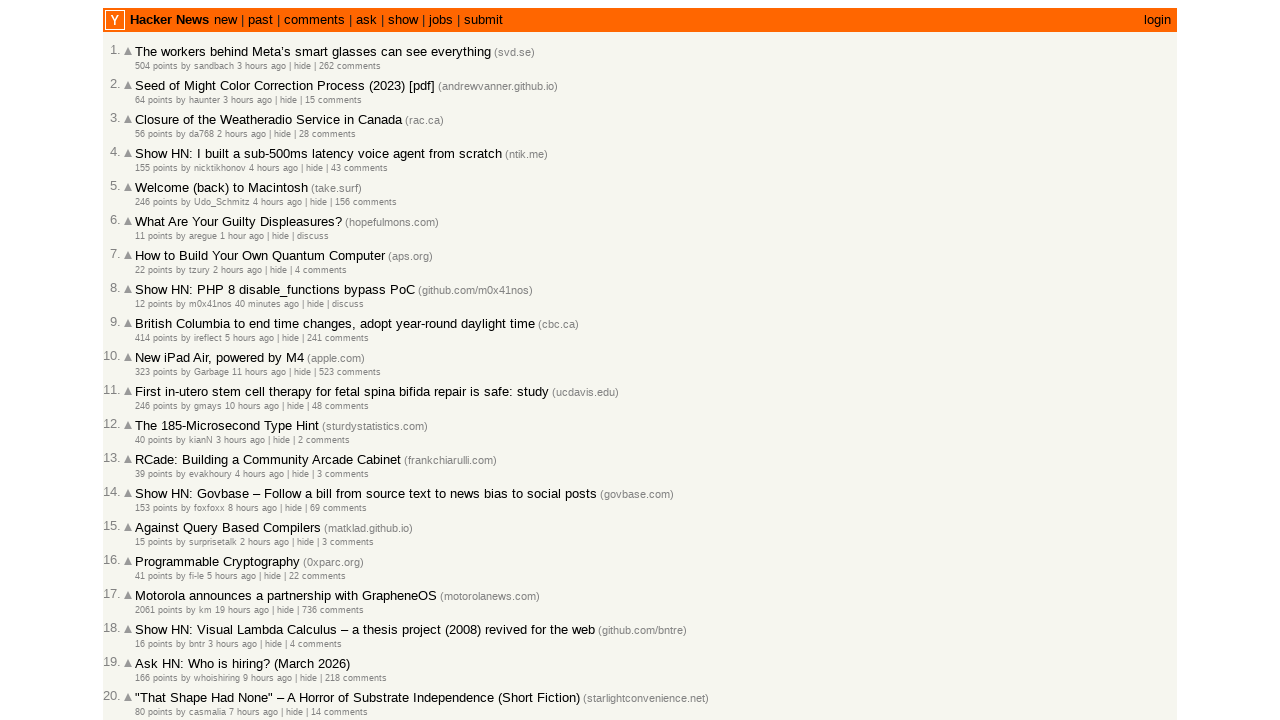

Clicked the 'More' link to navigate to the next page of posts at (149, 616) on .morelink
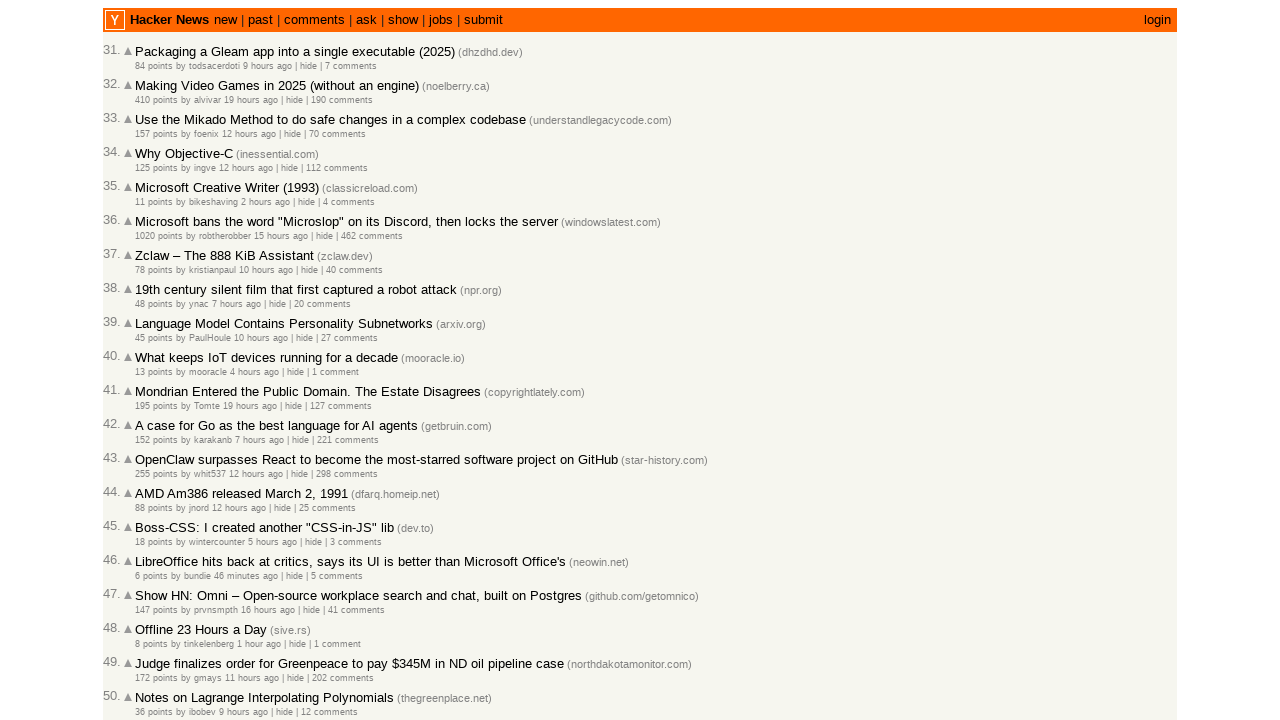

Waited for next page of posts to load
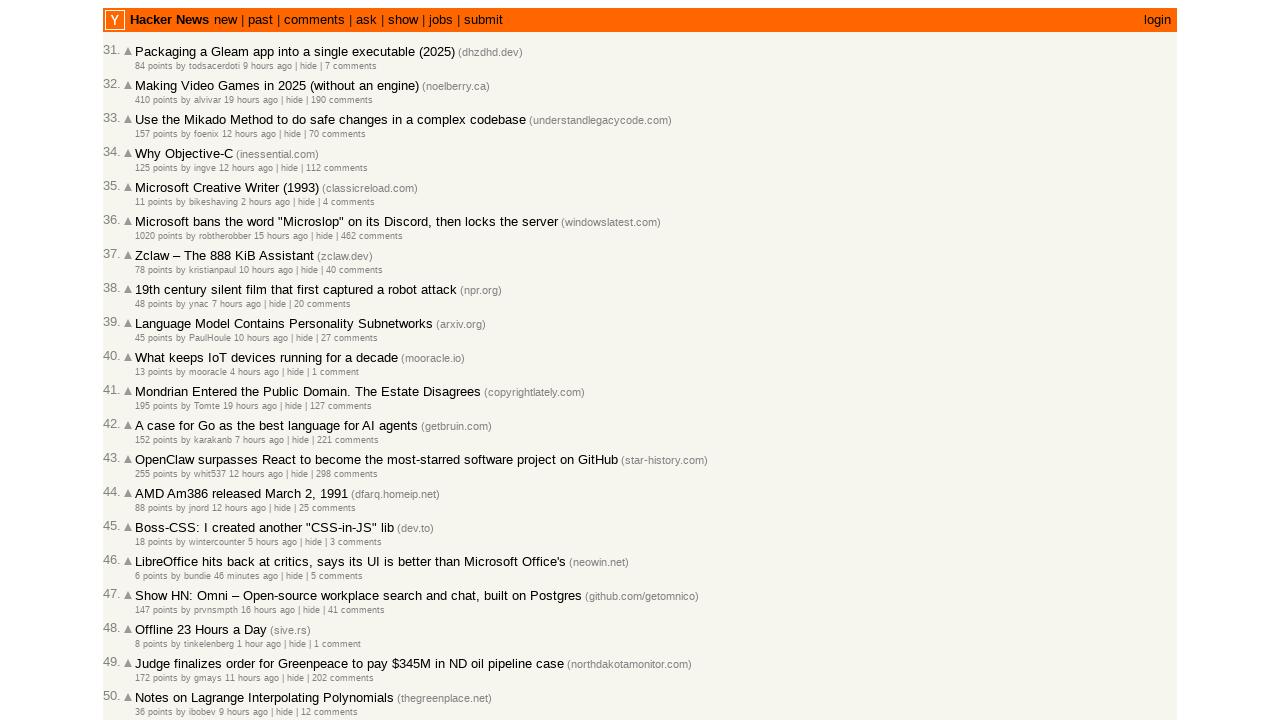

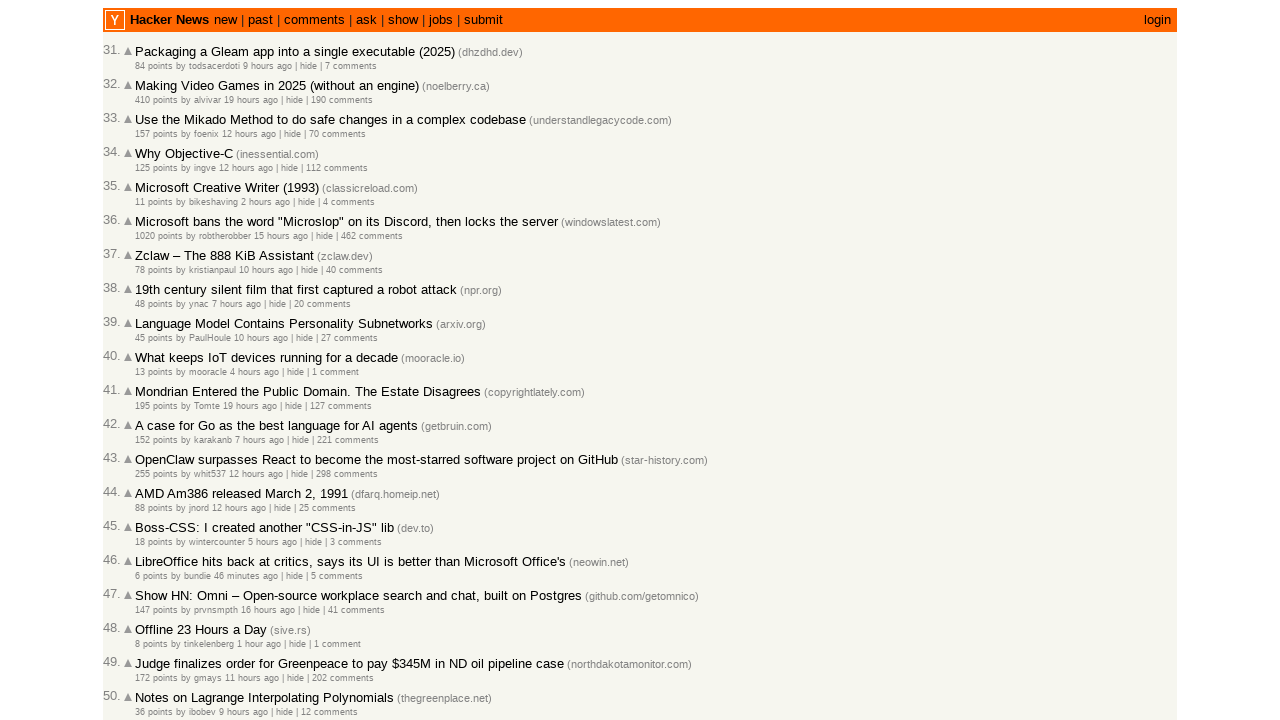